Tests hover effect on home button by navigating to the shifting content menu page and checking if the button changes color on hover

Starting URL: http://the-internet.herokuapp.com

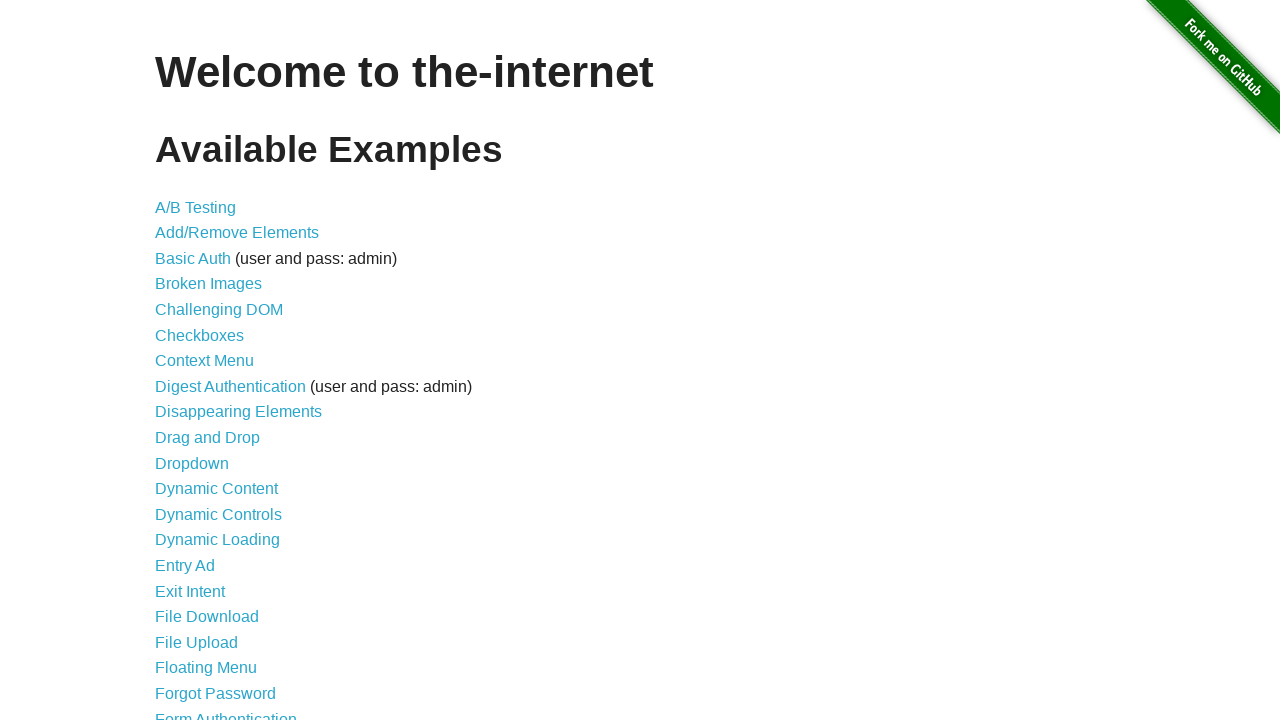

Clicked on 'Shifting Content' link at (212, 523) on #content > ul > li:nth-child(39) > a
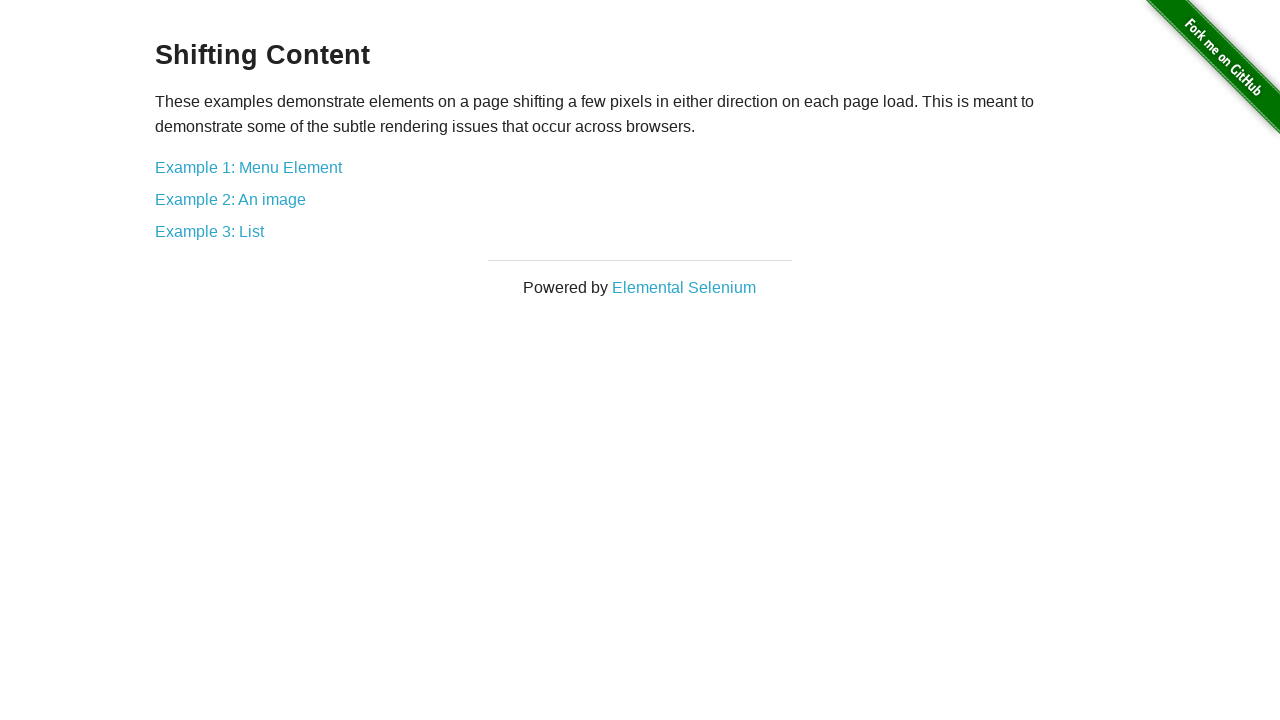

Clicked on 'Menu Element' link at (248, 167) on #content > div > a:nth-child(3)
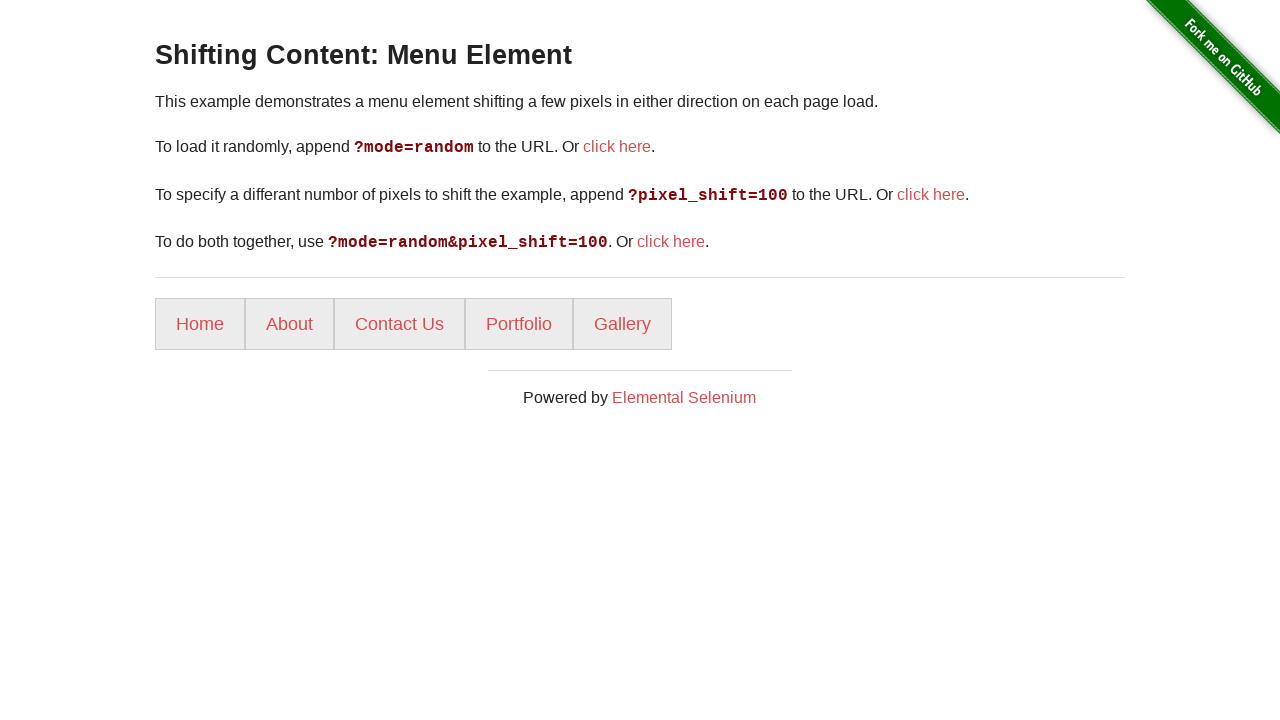

Located home button element
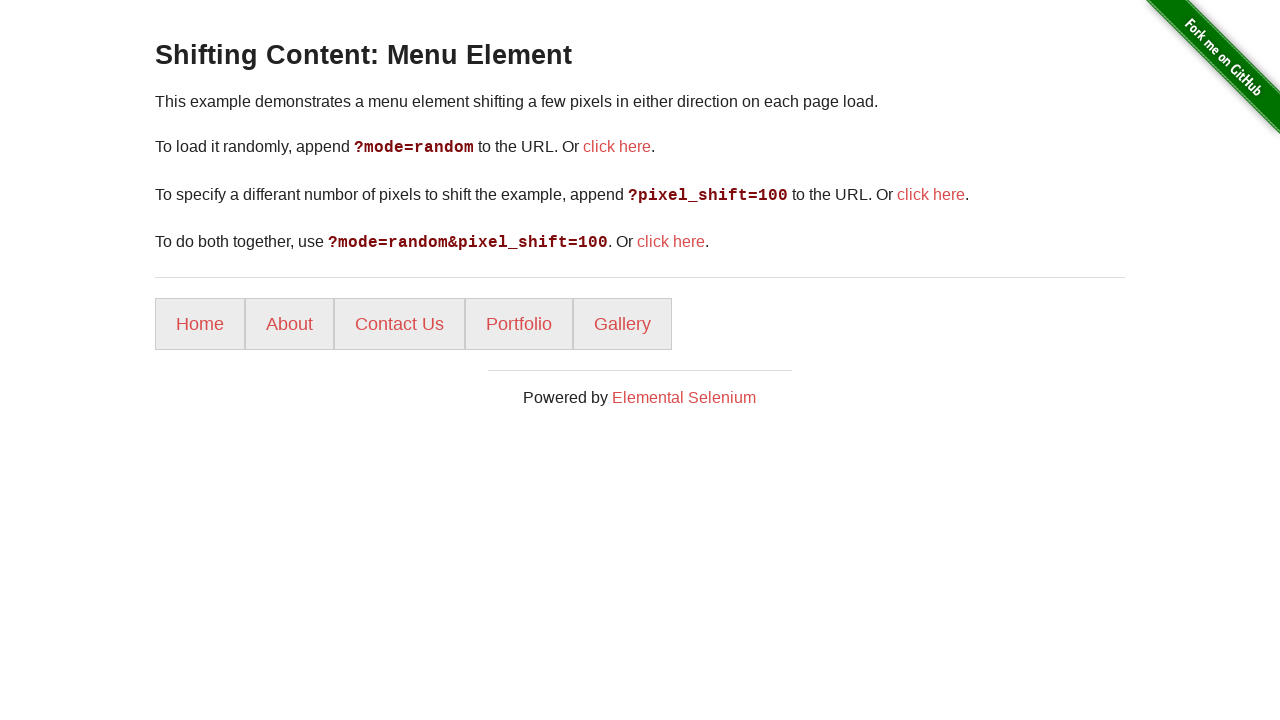

Hovered over home button to trigger hover effect and check color change at (200, 324) on #content > div > ul > li:nth-child(1) > a
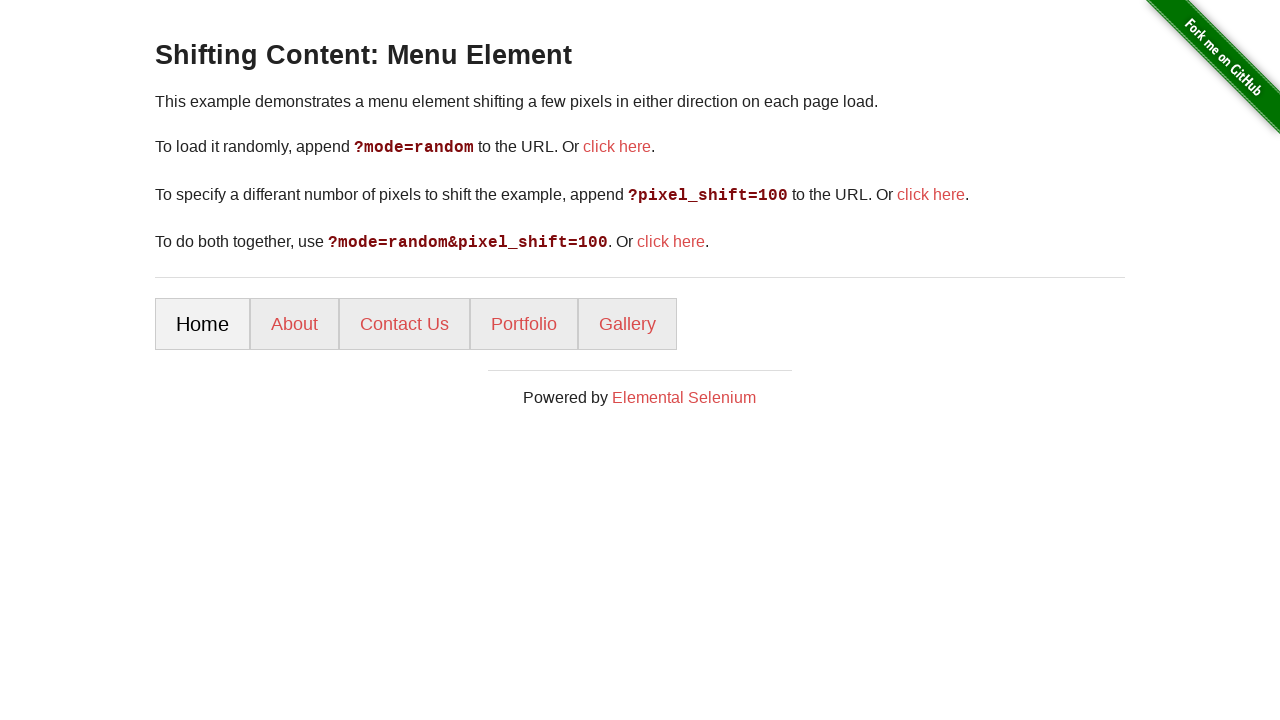

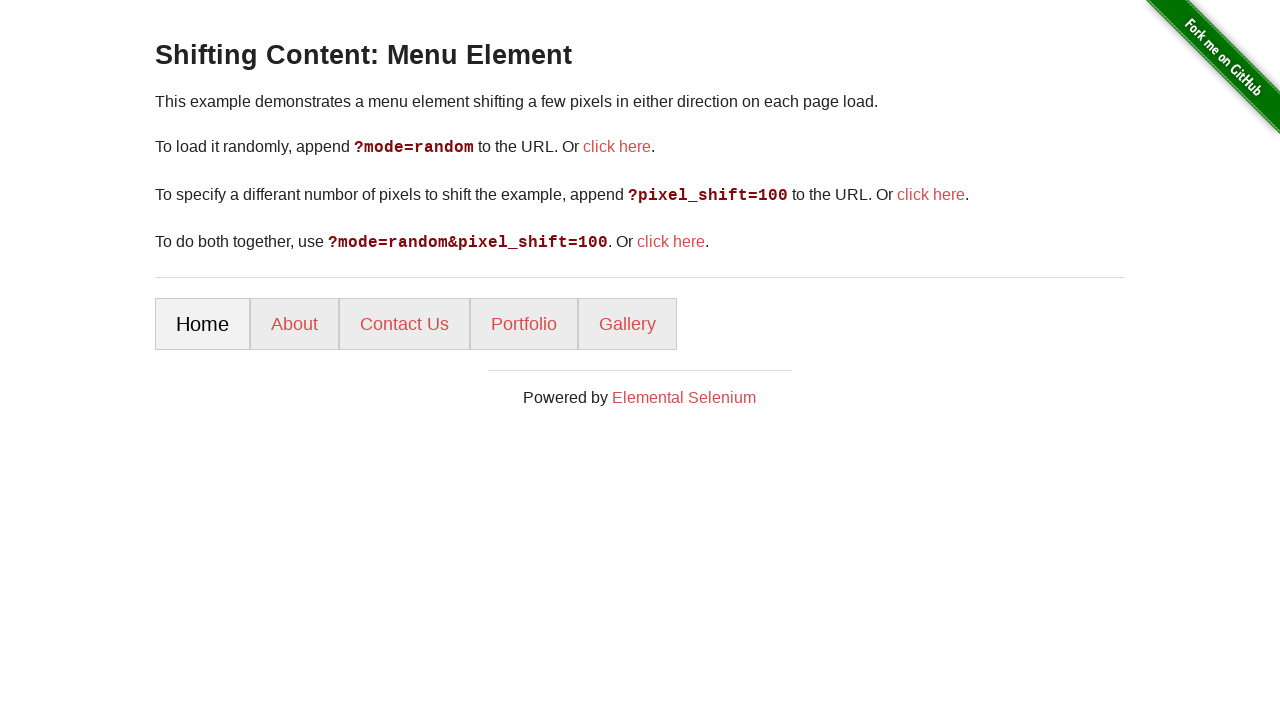